Fills out a survey/questionnaire form by selecting various radio button options and checking multiple checkboxes for question 5

Starting URL: https://www.wjx.cn/m/2792226.aspx/

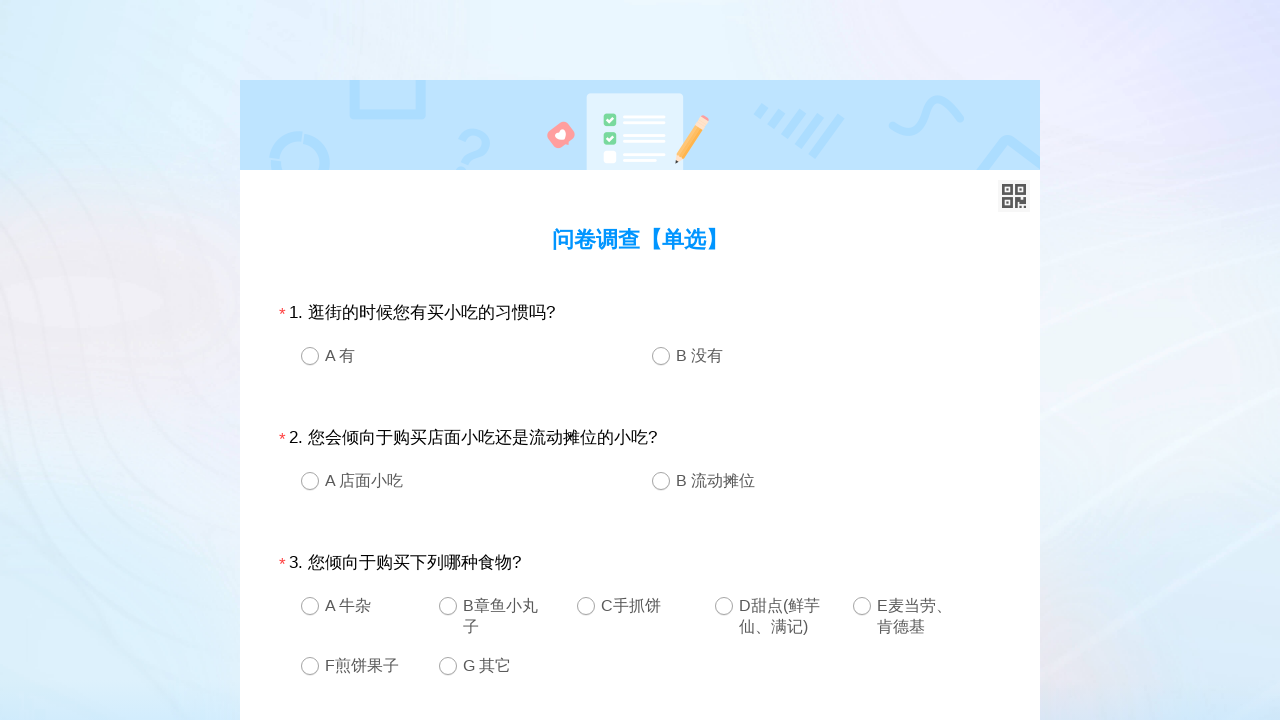

Selected radio button for question 1 at (310, 356) on xpath=//input[@id="q1_1"]/following-sibling::a
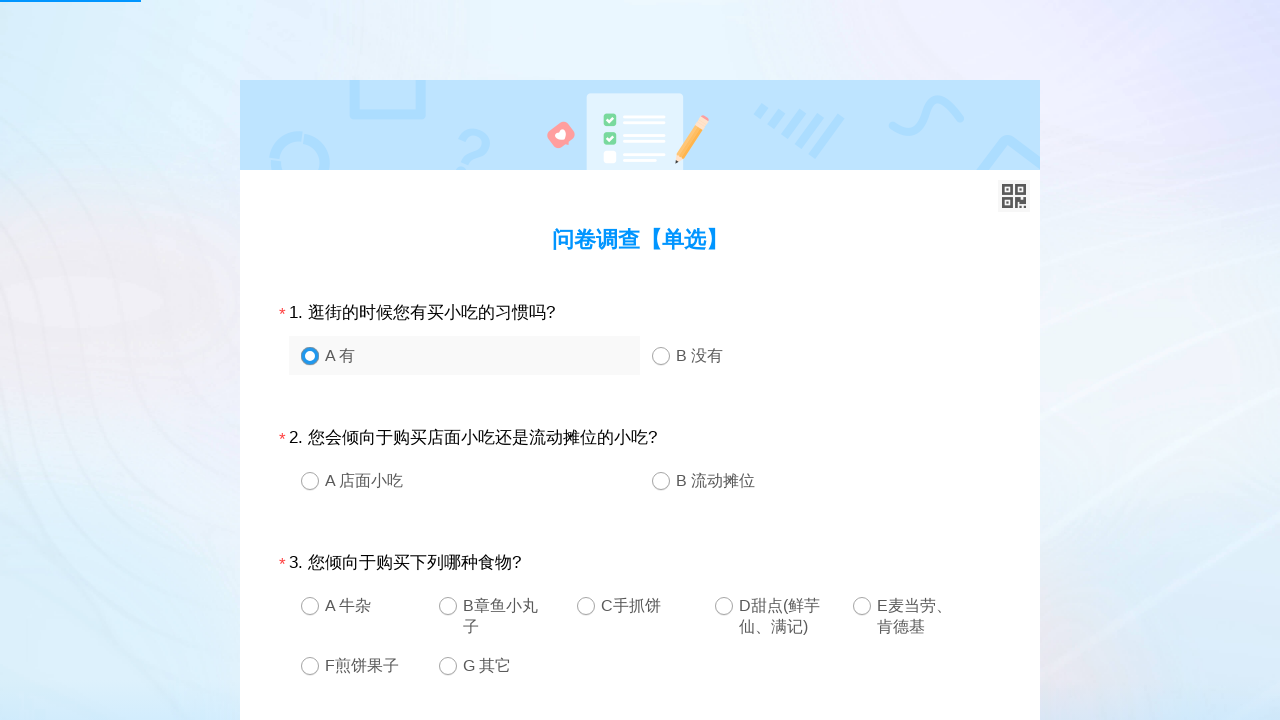

Selected radio button for question 2 at (661, 481) on xpath=//input[@id="q2_2"]/following-sibling::a
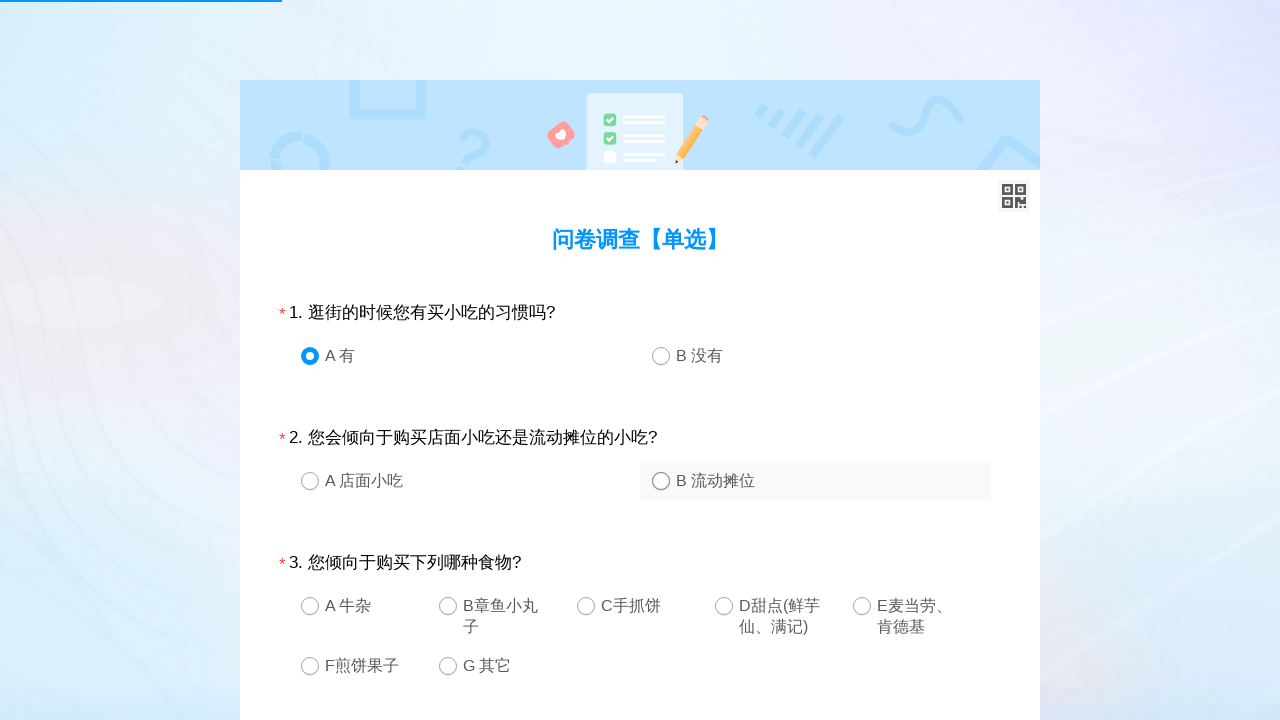

Selected radio button for question 3 at (724, 606) on xpath=//input[@id="q3_4"]/following-sibling::a
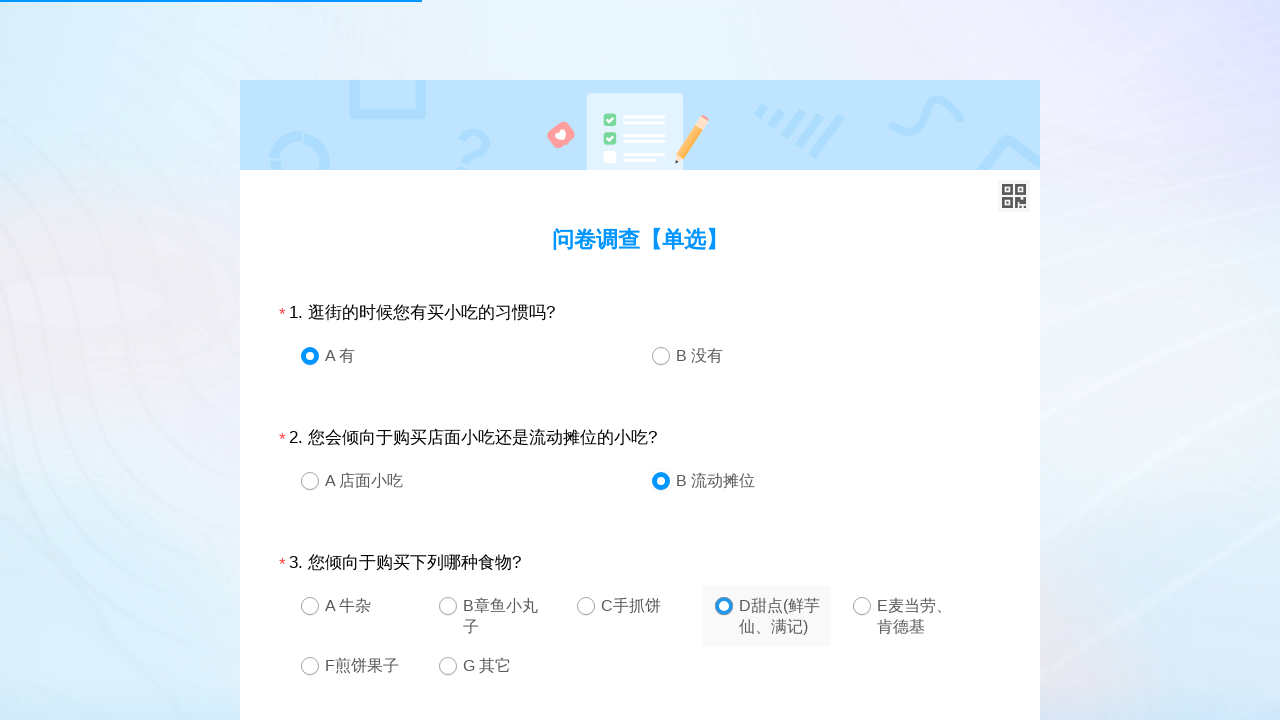

Selected radio button for question 4 at (661, 361) on xpath=//input[@id="q4_2"]/following-sibling::a
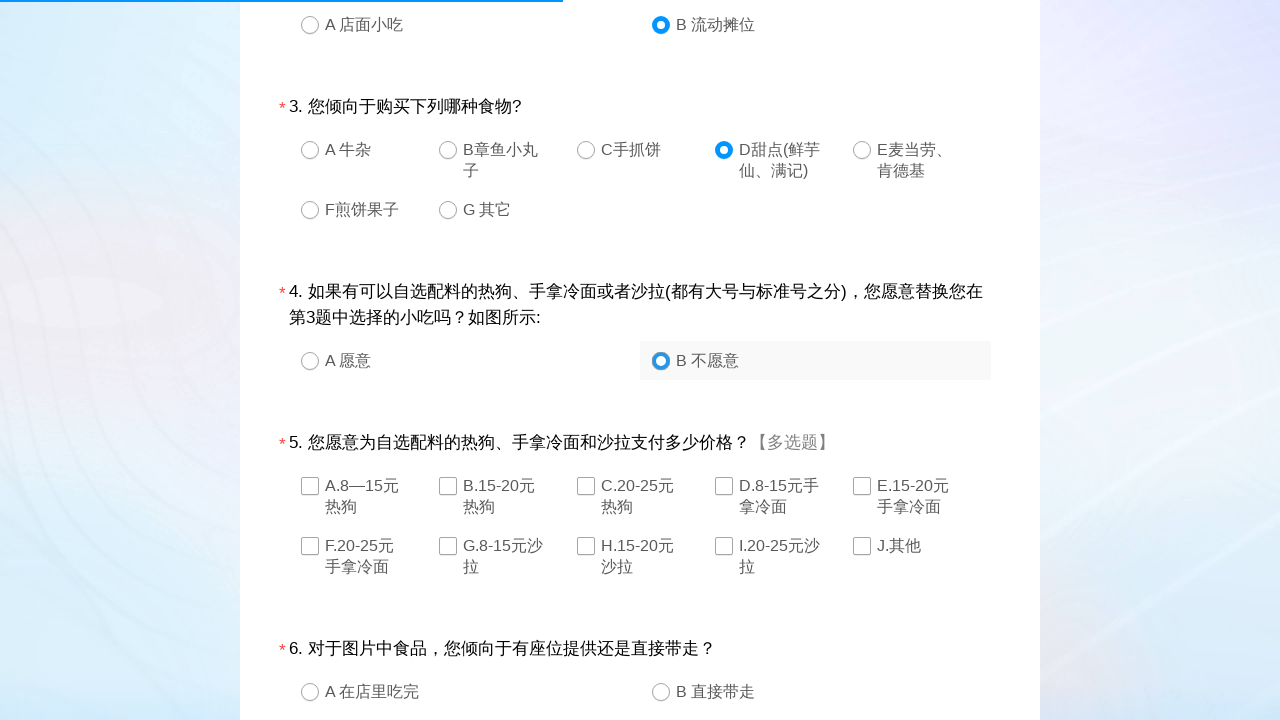

Selected a checkbox option for question 5 at (310, 486) on xpath=//input[@type="checkbox" and @name="q5"]//following-sibling::a >> nth=0
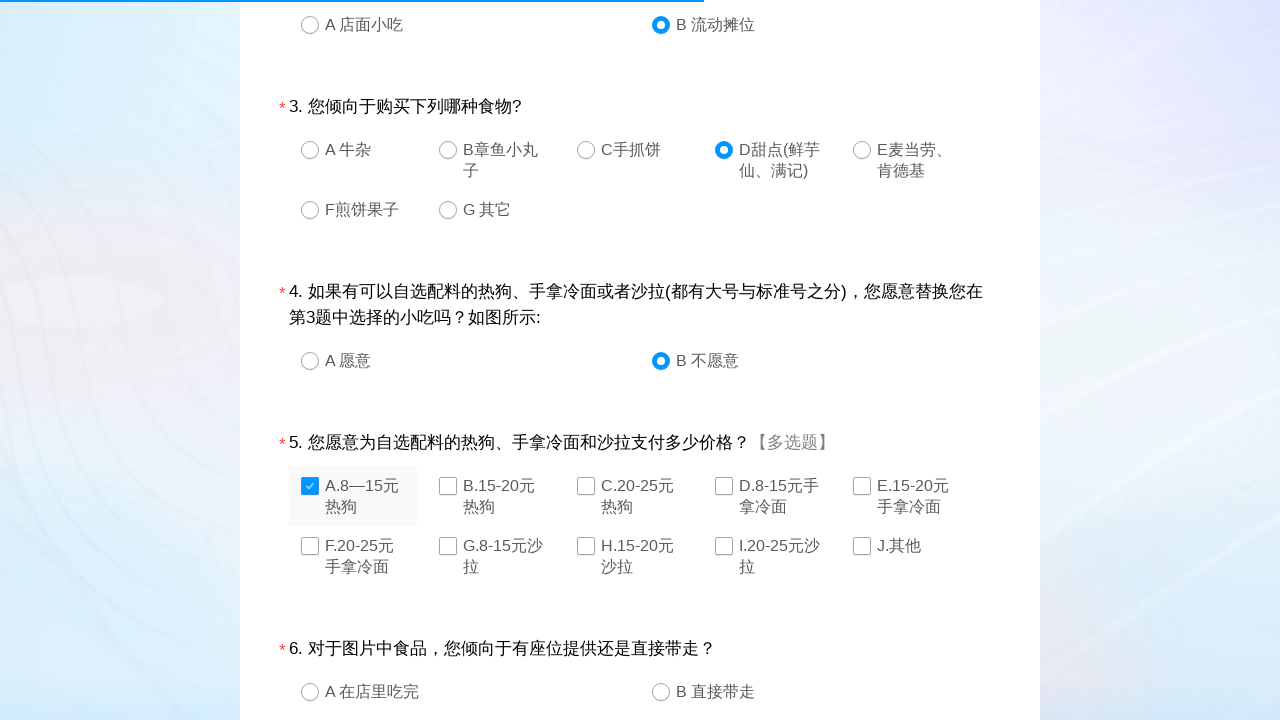

Selected a checkbox option for question 5 at (448, 486) on xpath=//input[@type="checkbox" and @name="q5"]//following-sibling::a >> nth=1
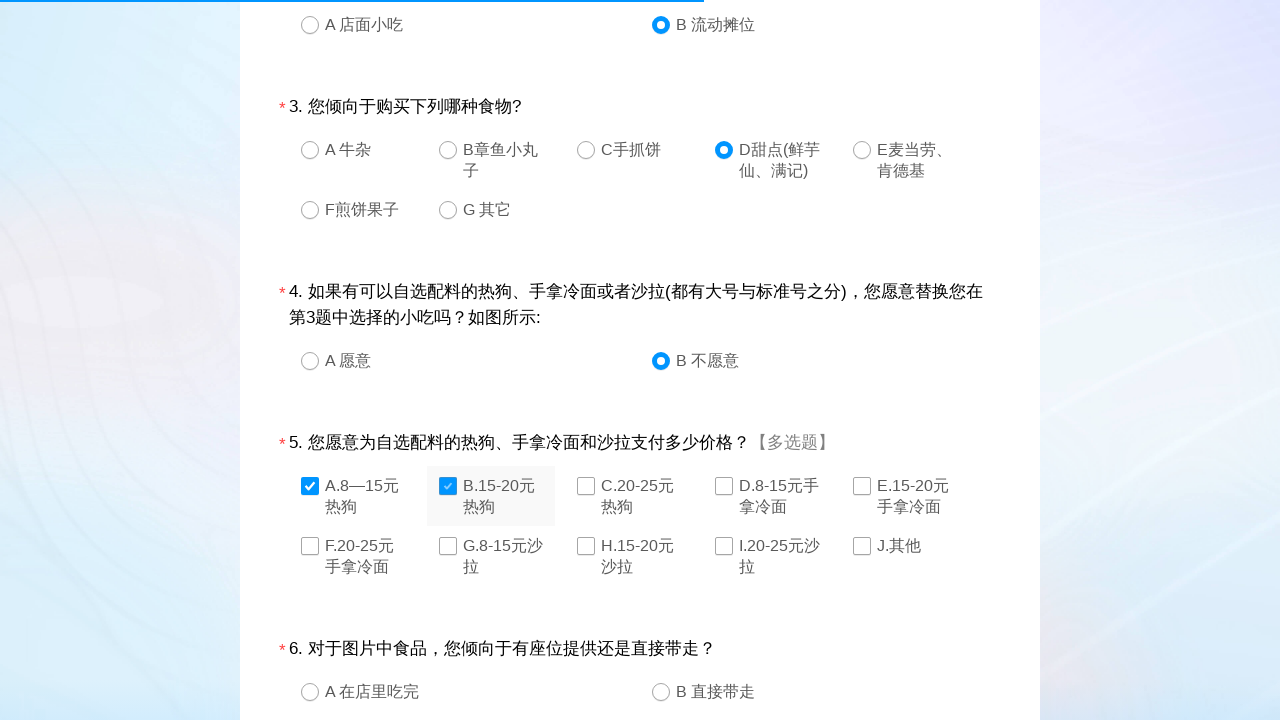

Selected a checkbox option for question 5 at (586, 486) on xpath=//input[@type="checkbox" and @name="q5"]//following-sibling::a >> nth=2
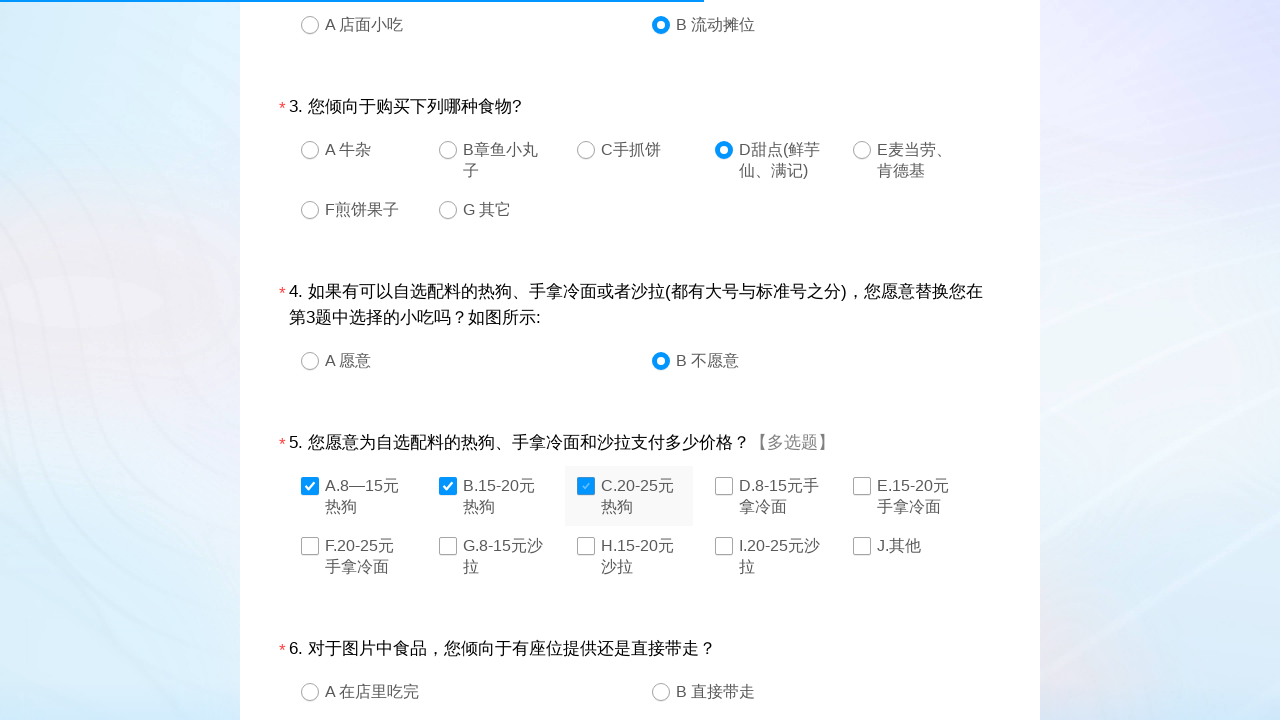

Selected a checkbox option for question 5 at (724, 486) on xpath=//input[@type="checkbox" and @name="q5"]//following-sibling::a >> nth=3
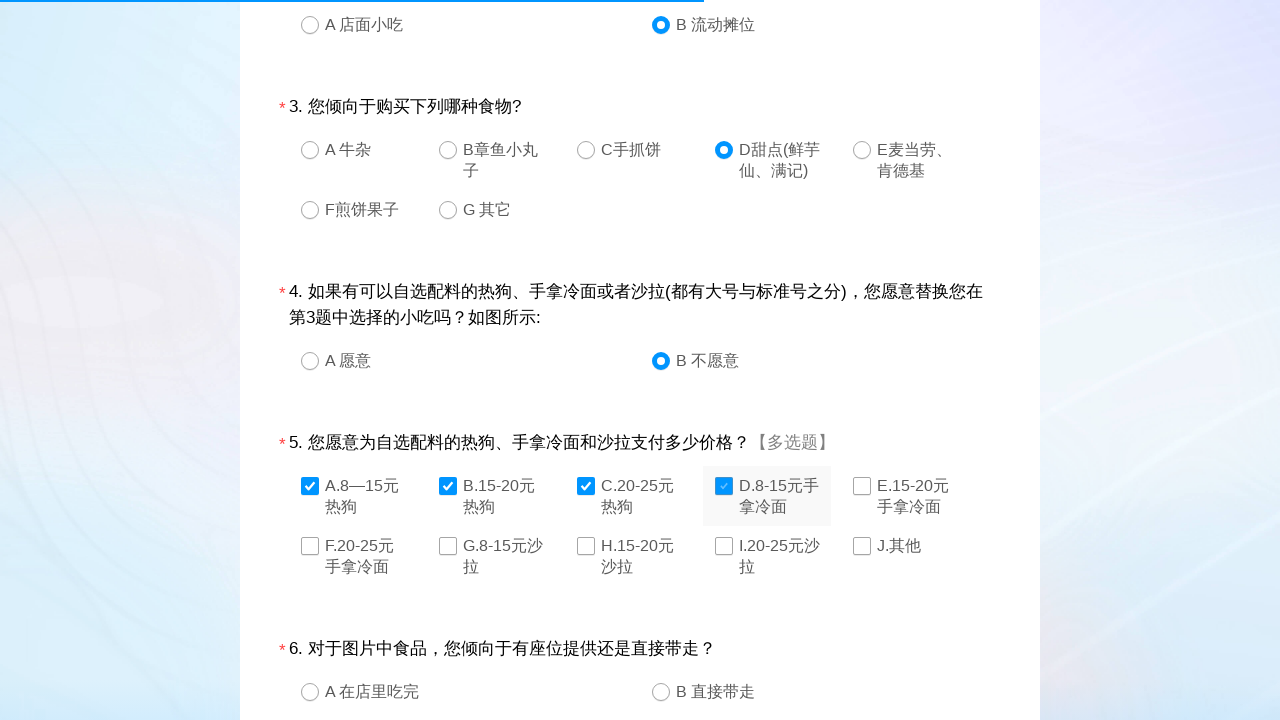

Selected a checkbox option for question 5 at (862, 486) on xpath=//input[@type="checkbox" and @name="q5"]//following-sibling::a >> nth=4
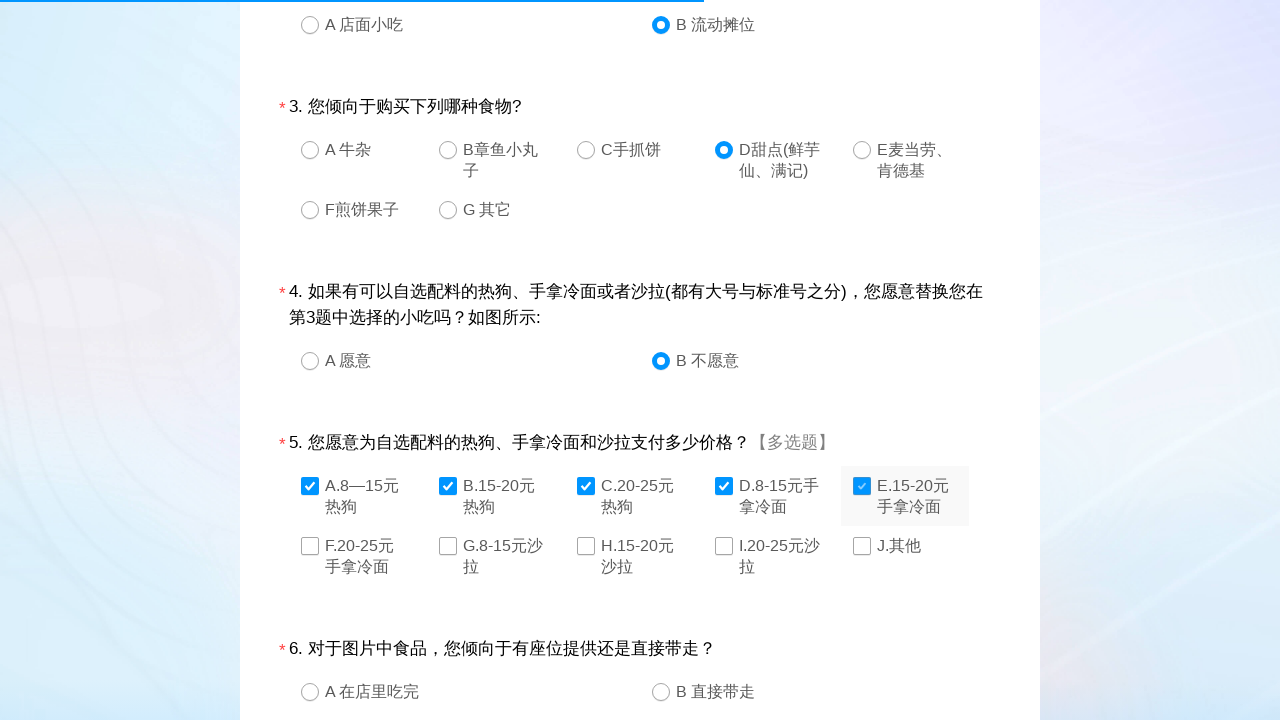

Selected a checkbox option for question 5 at (310, 546) on xpath=//input[@type="checkbox" and @name="q5"]//following-sibling::a >> nth=5
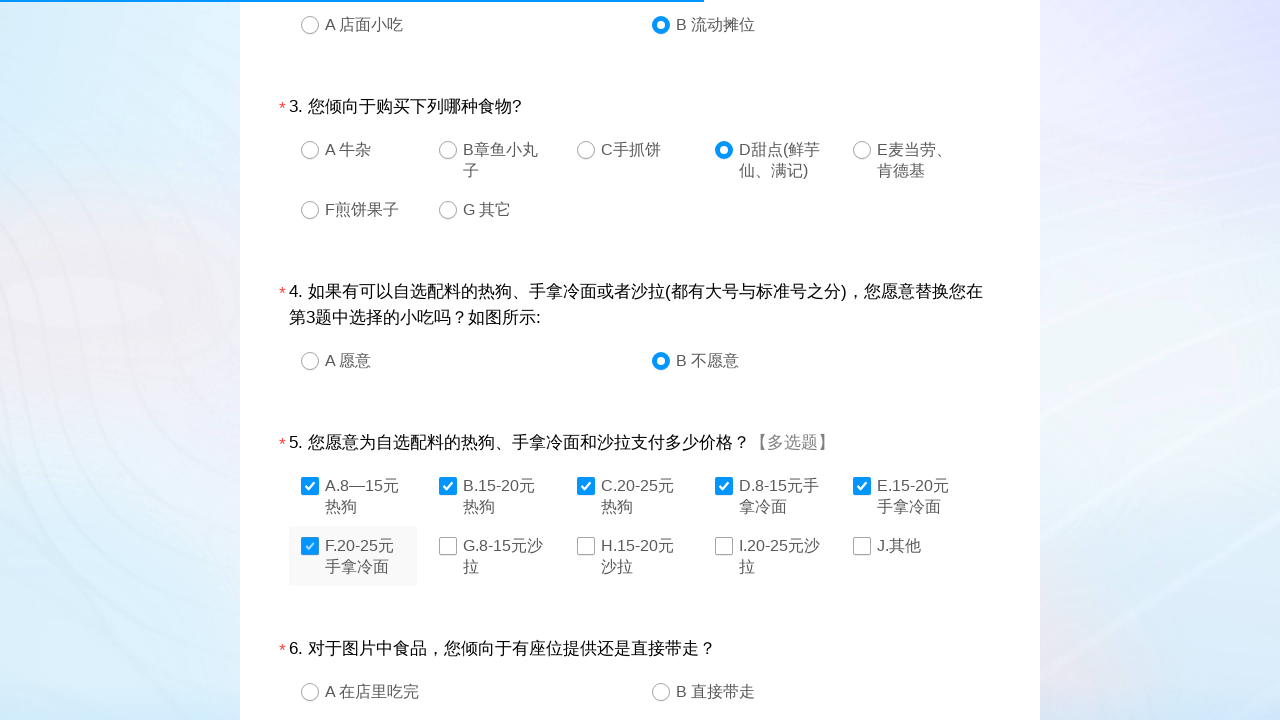

Selected a checkbox option for question 5 at (448, 546) on xpath=//input[@type="checkbox" and @name="q5"]//following-sibling::a >> nth=6
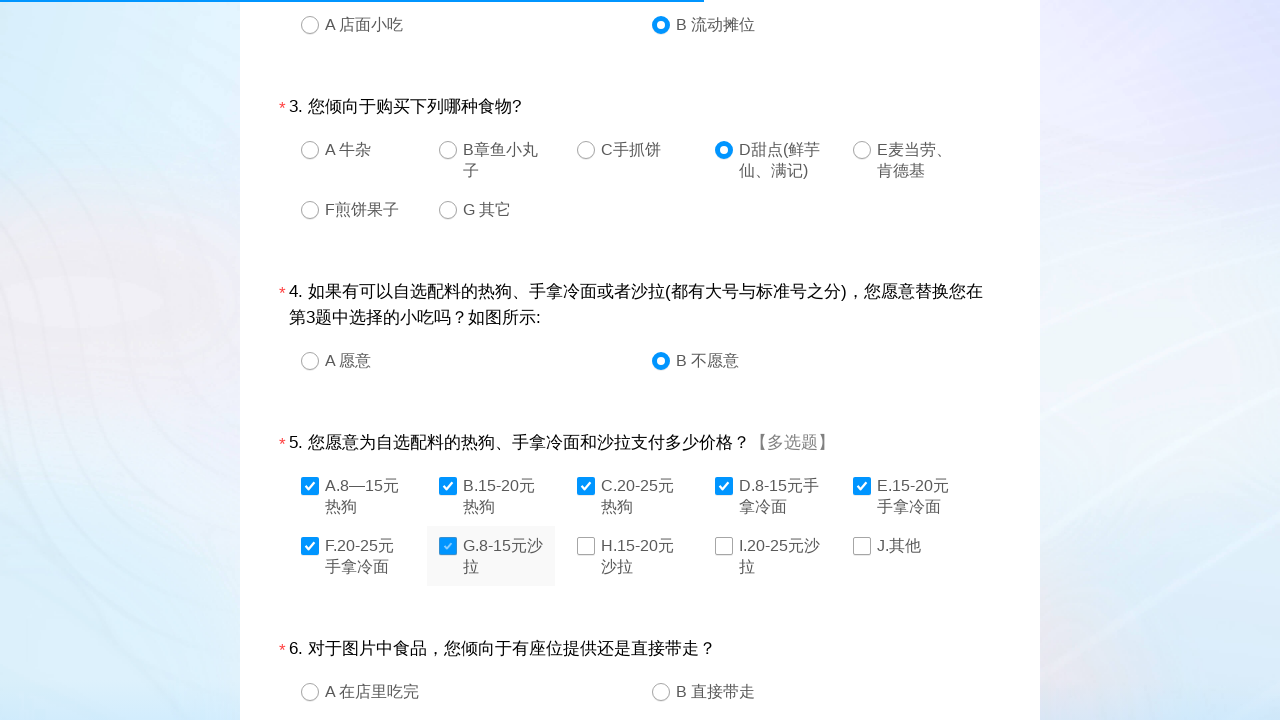

Selected a checkbox option for question 5 at (586, 546) on xpath=//input[@type="checkbox" and @name="q5"]//following-sibling::a >> nth=7
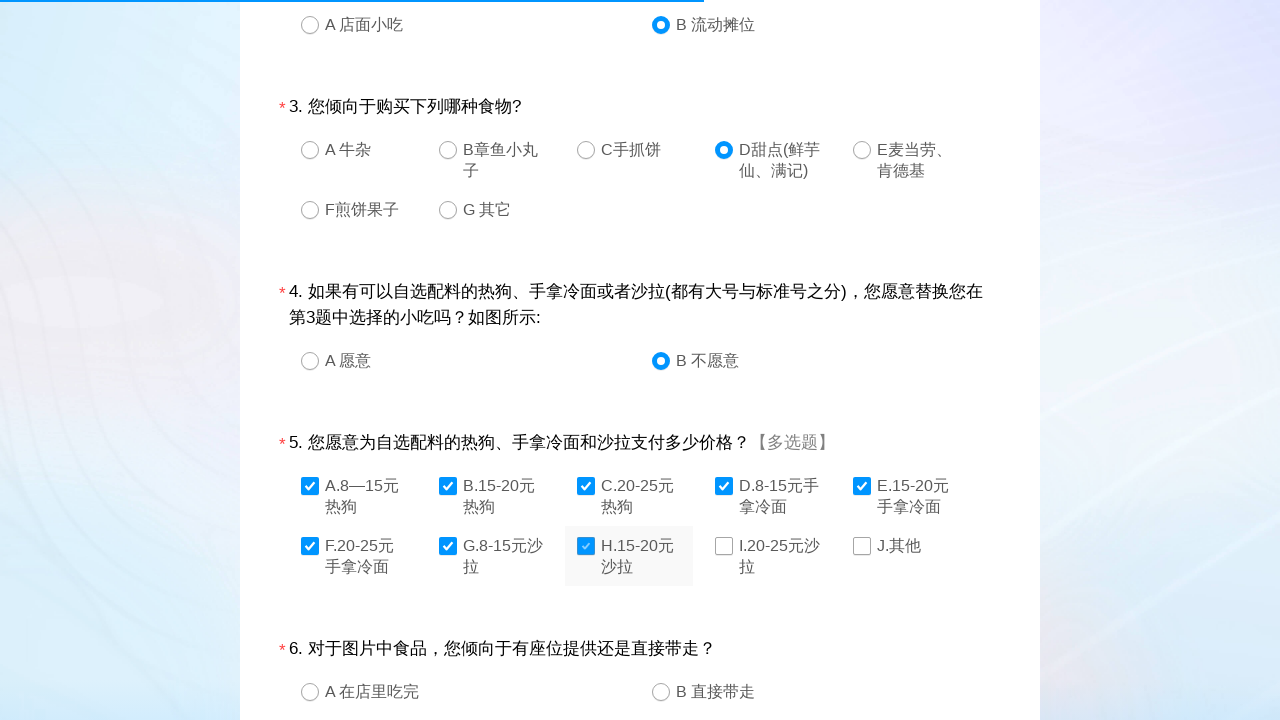

Selected a checkbox option for question 5 at (724, 546) on xpath=//input[@type="checkbox" and @name="q5"]//following-sibling::a >> nth=8
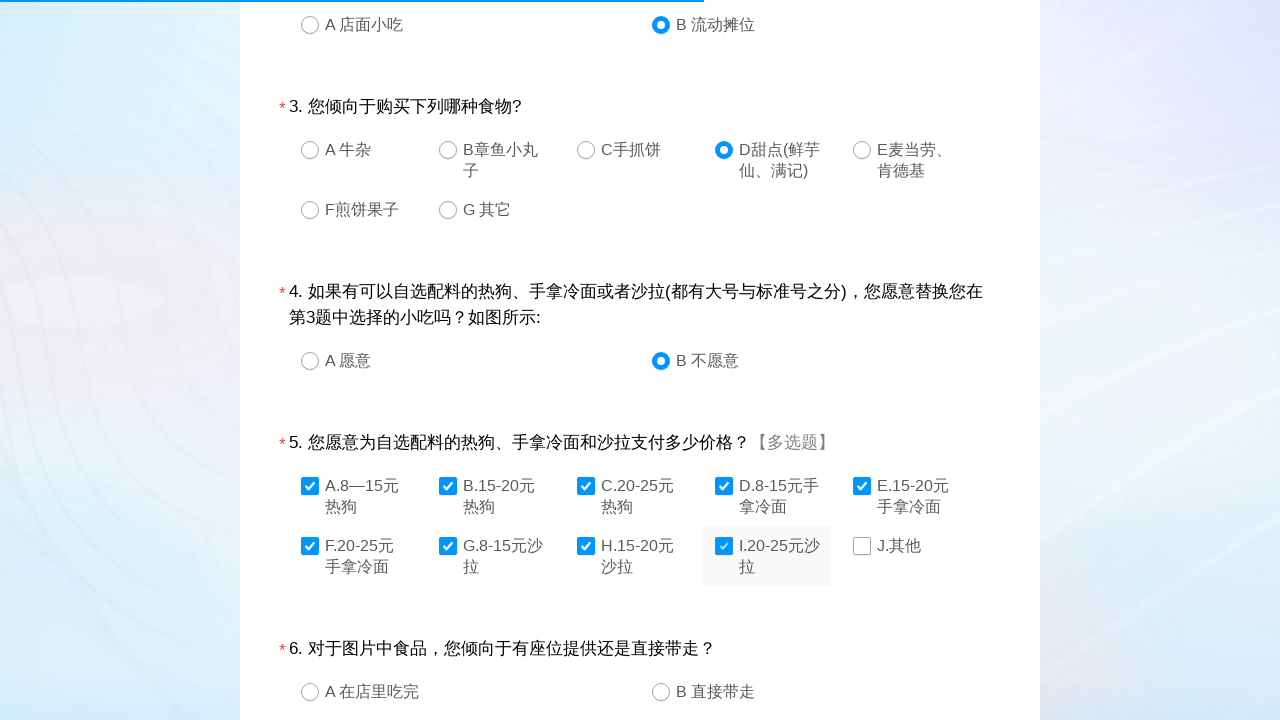

Selected a checkbox option for question 5 at (862, 546) on xpath=//input[@type="checkbox" and @name="q5"]//following-sibling::a >> nth=9
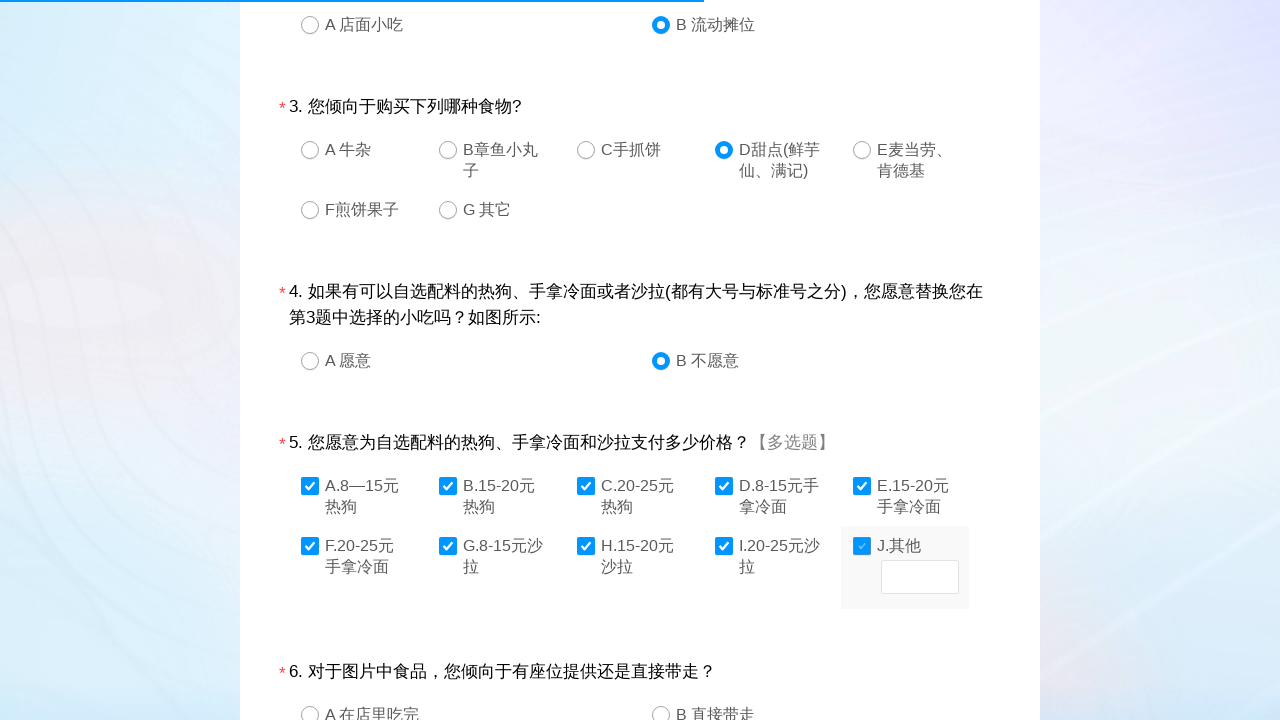

Selected radio button for question 6 at (661, 711) on xpath=//input[@id="q6_2"]/following-sibling::a
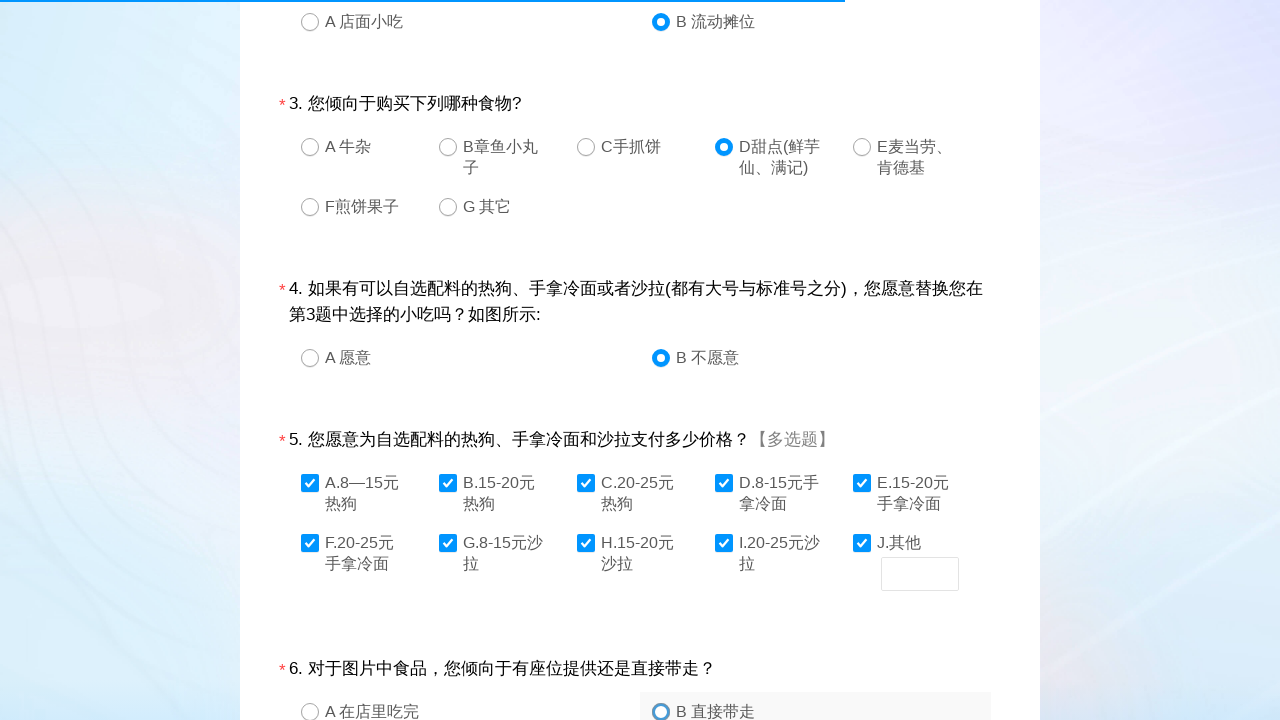

Selected radio button for question 7 at (832, 361) on xpath=//input[@id="q7_4"]/following-sibling::a
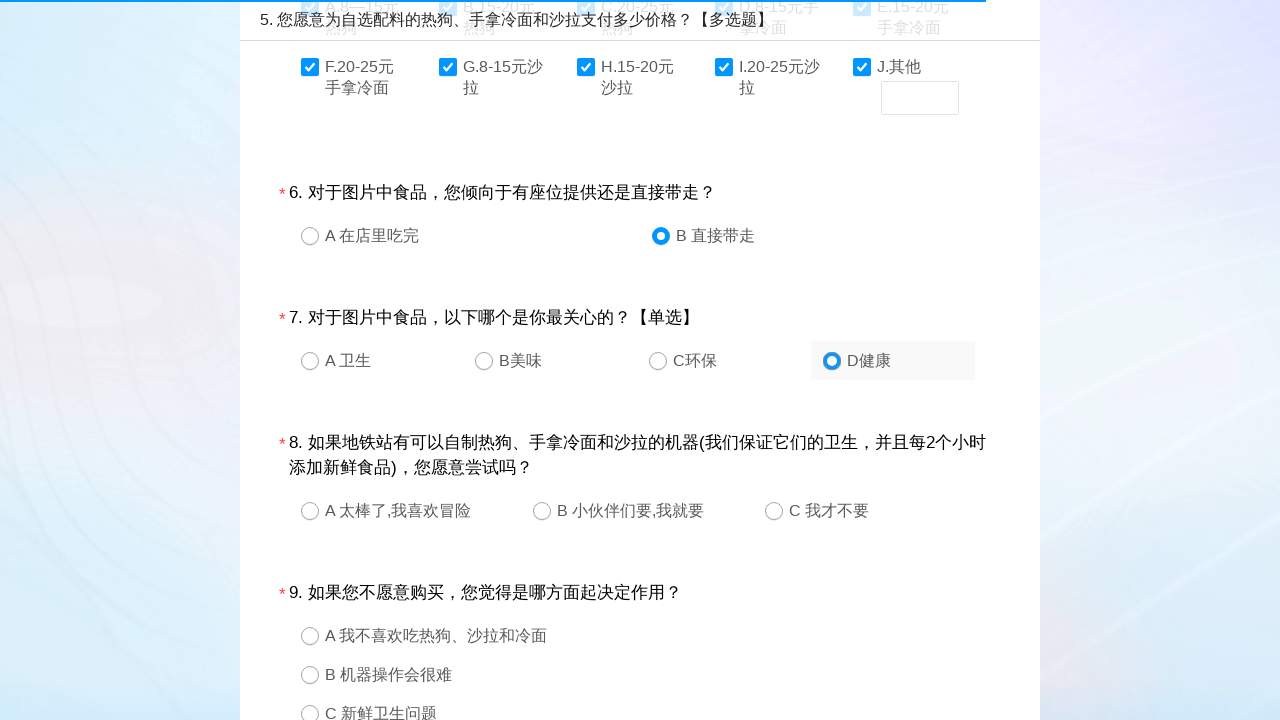

Selected radio button for question 8 at (774, 511) on xpath=//input[@id="q8_3"]/following-sibling::a
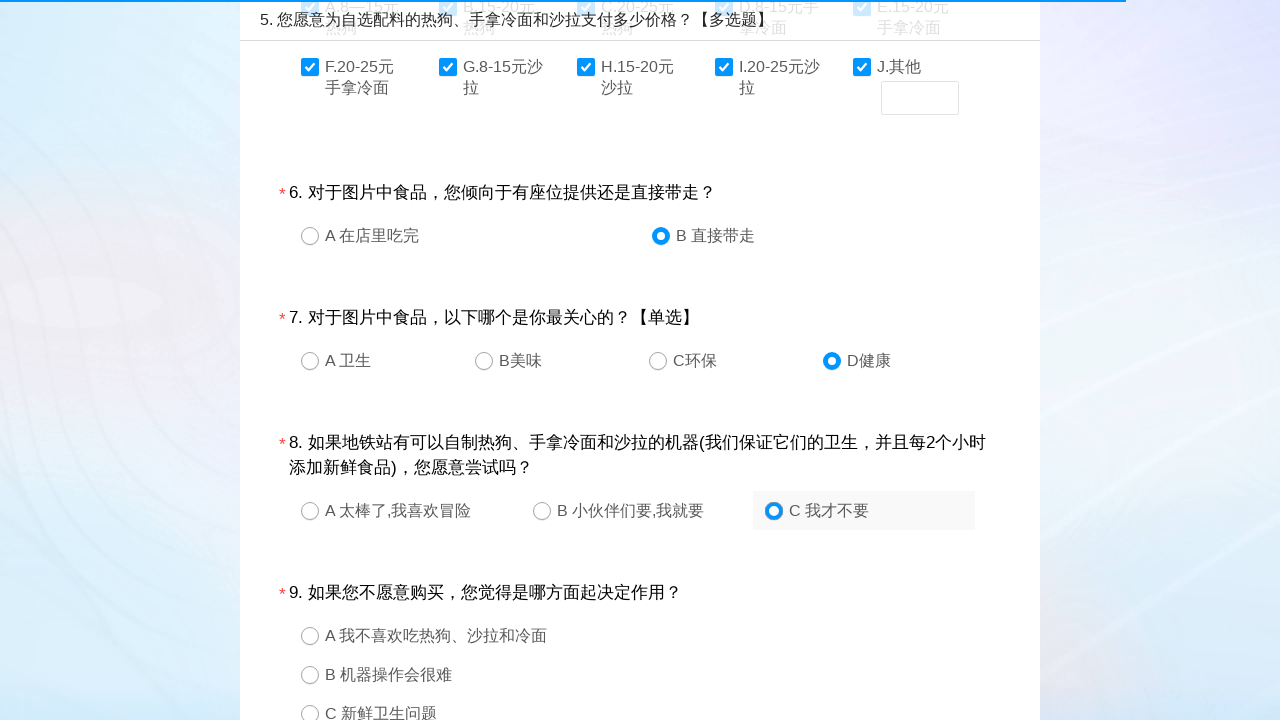

Selected radio button for question 9 at (310, 711) on xpath=//input[@id="q9_3"]/following-sibling::a
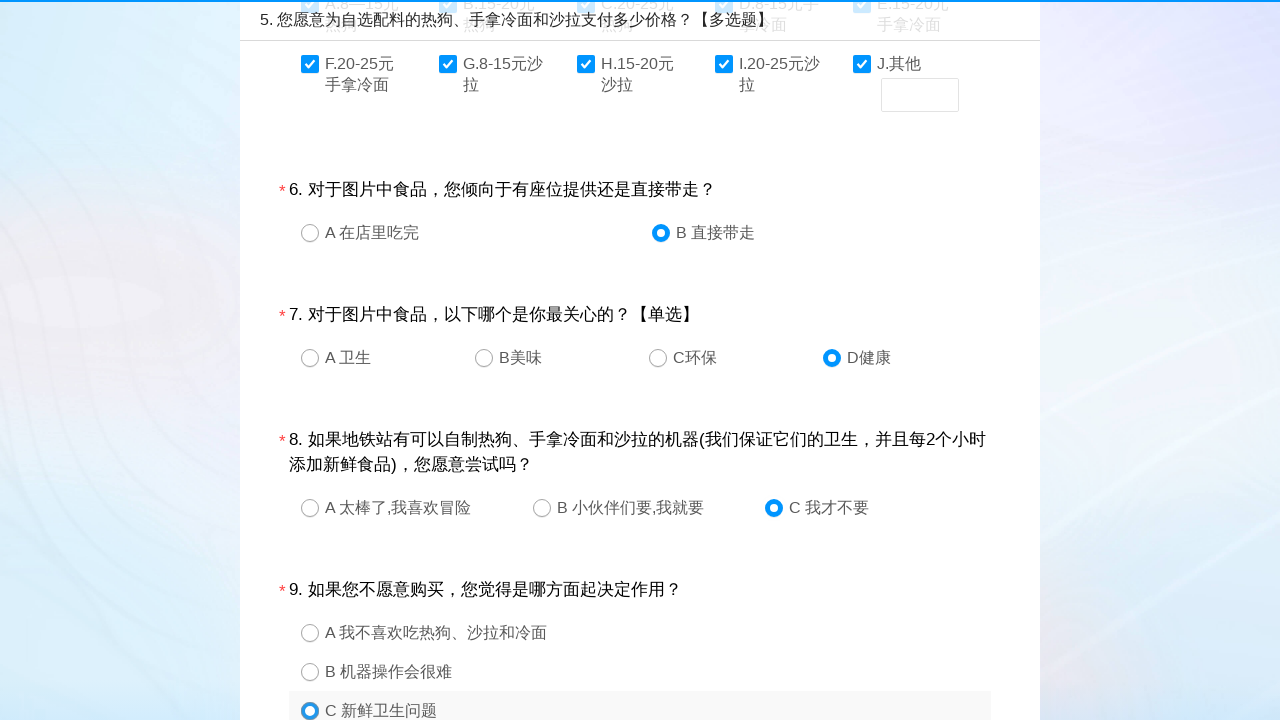

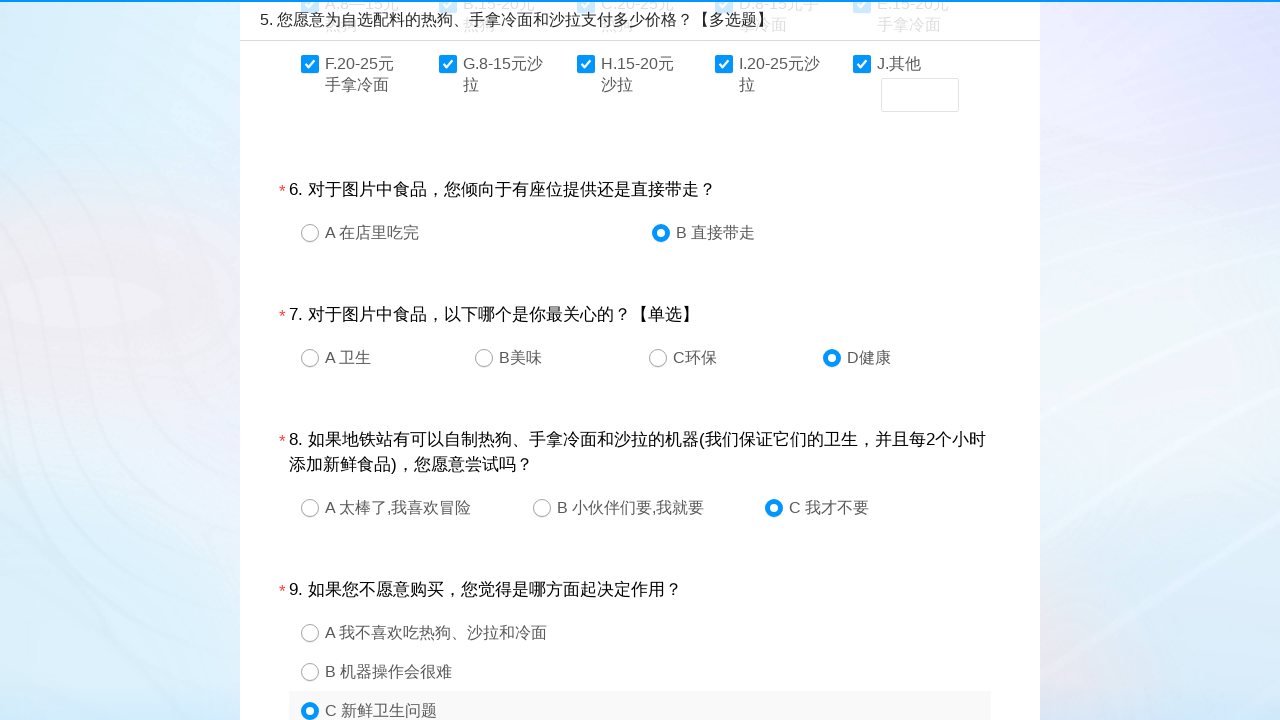